Tests the FAQ accordion functionality by scrolling to a question, clicking it to expand, and verifying the correct answer is displayed. Uses a sample question about scooter rental pricing.

Starting URL: https://qa-scooter.praktikum-services.ru/

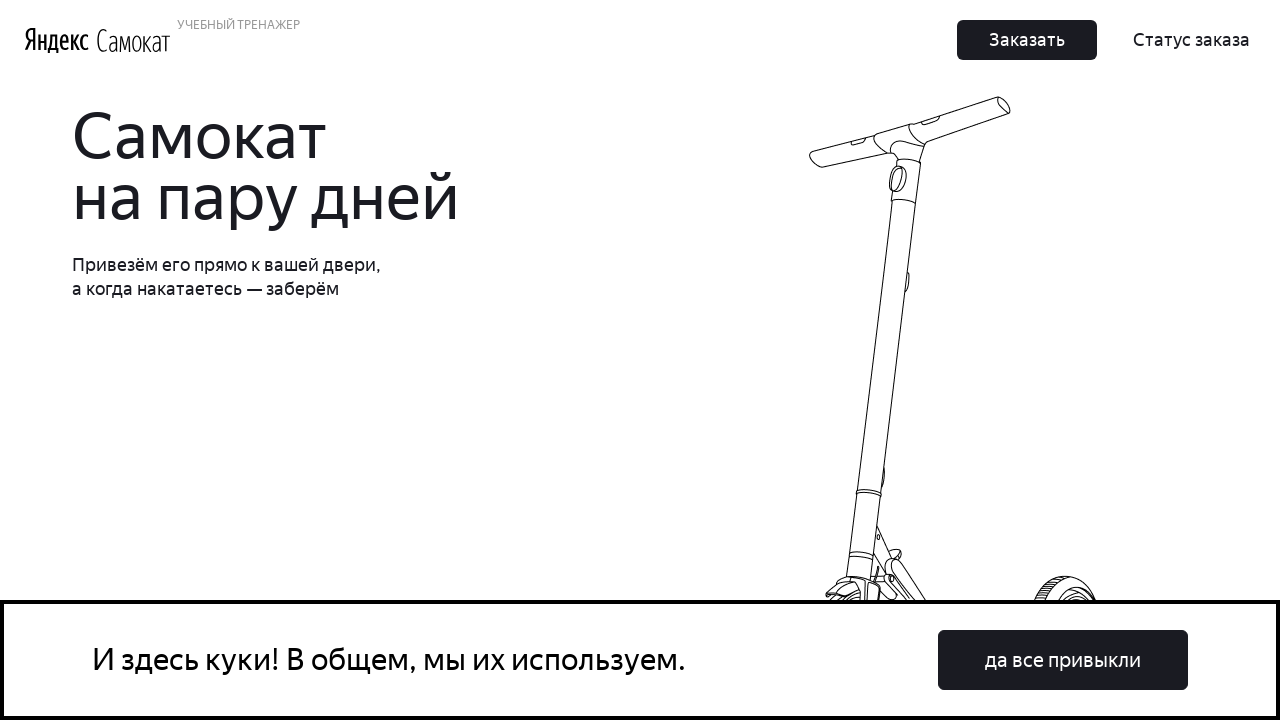

Scrolled to FAQ question about scooter rental pricing
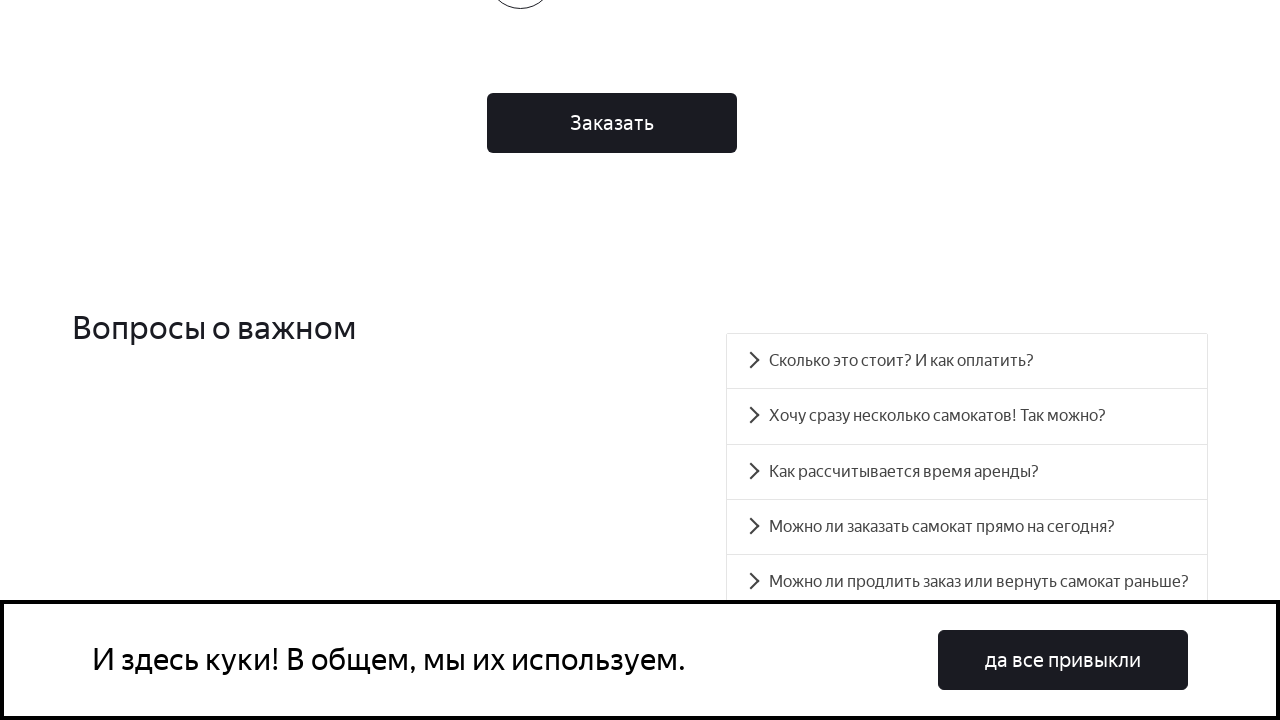

Clicked on FAQ question to expand accordion at (967, 361) on //div[contains(text(), 'Сколько это стоит? И как оплатить?')]
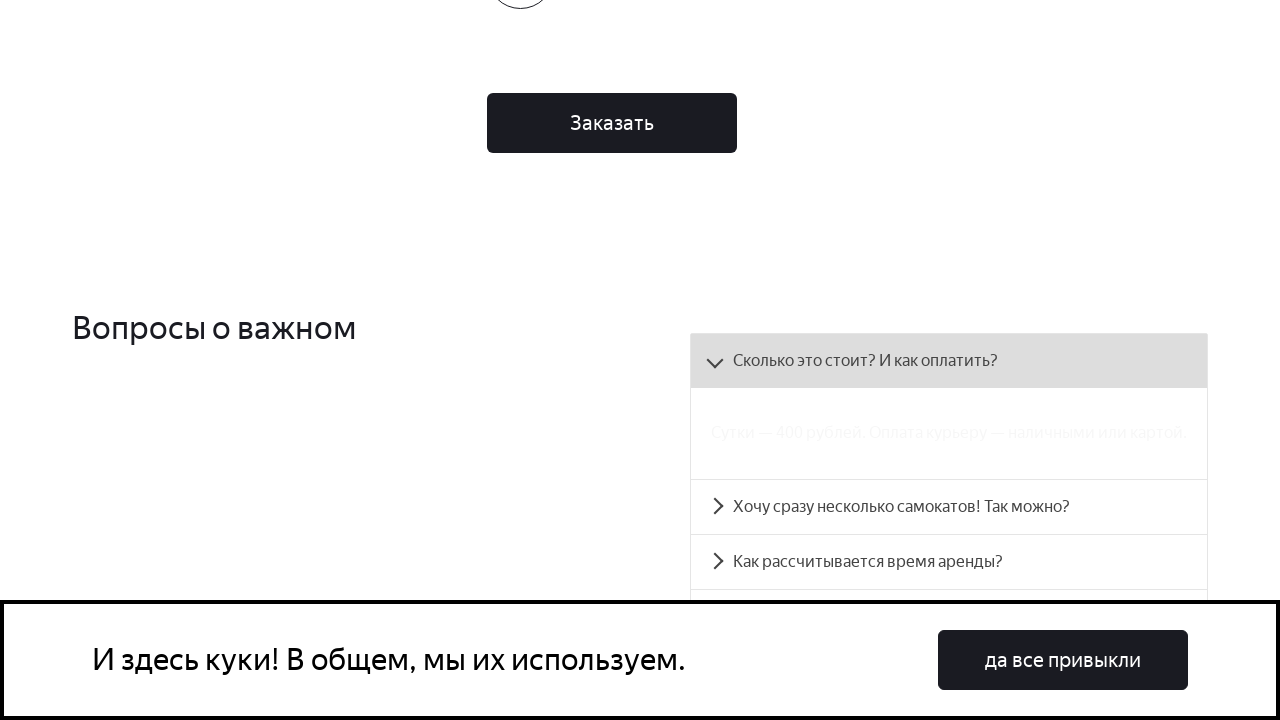

Retrieved aria-controls attribute to identify answer panel
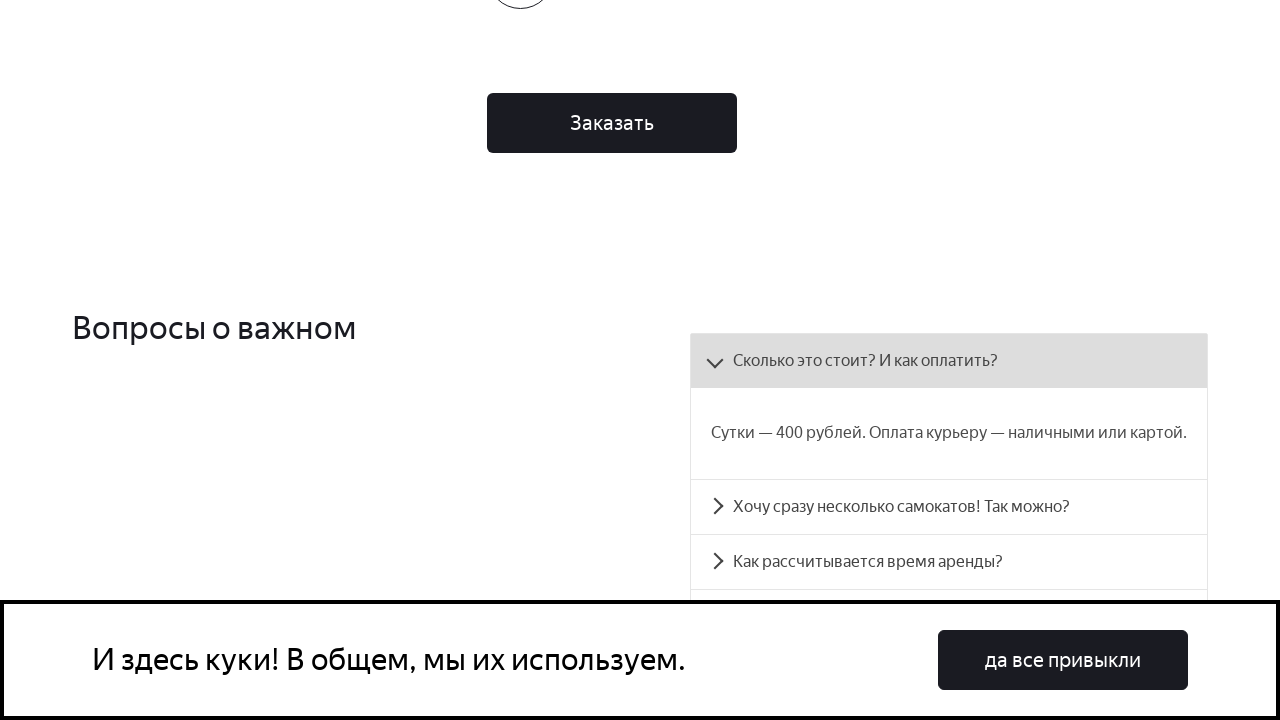

Answer panel became visible
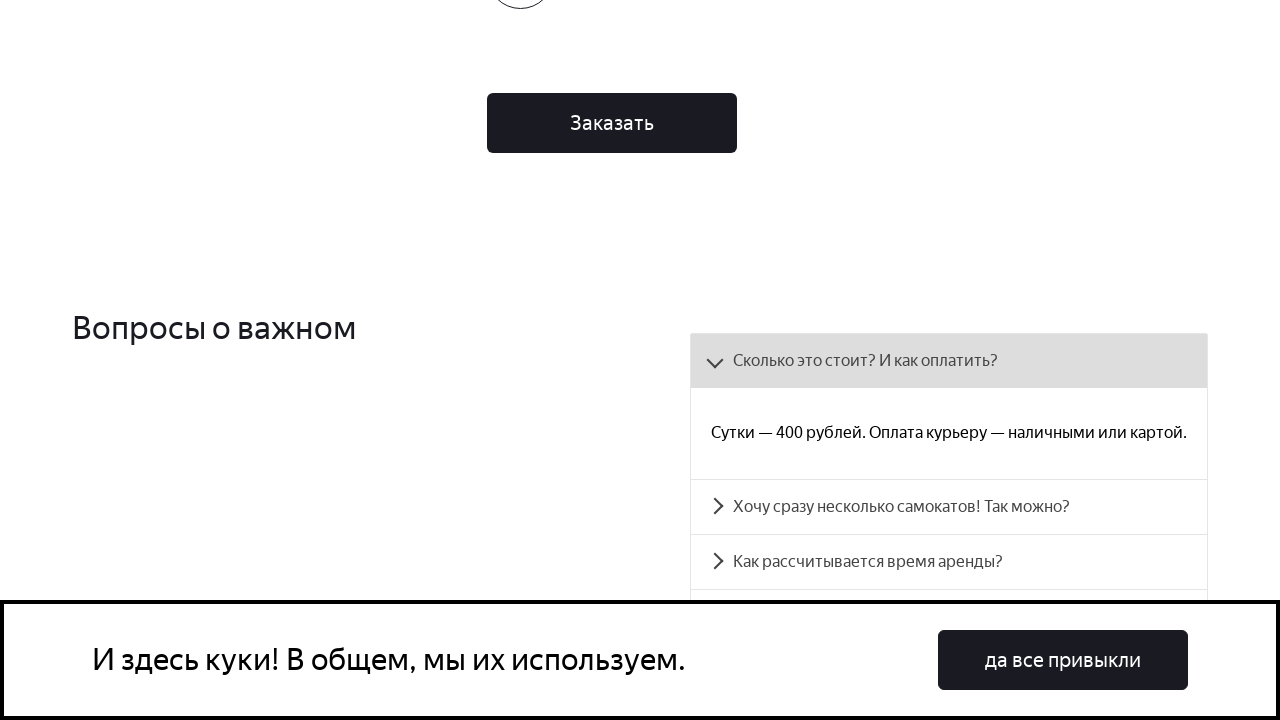

Retrieved aria-expanded state: true
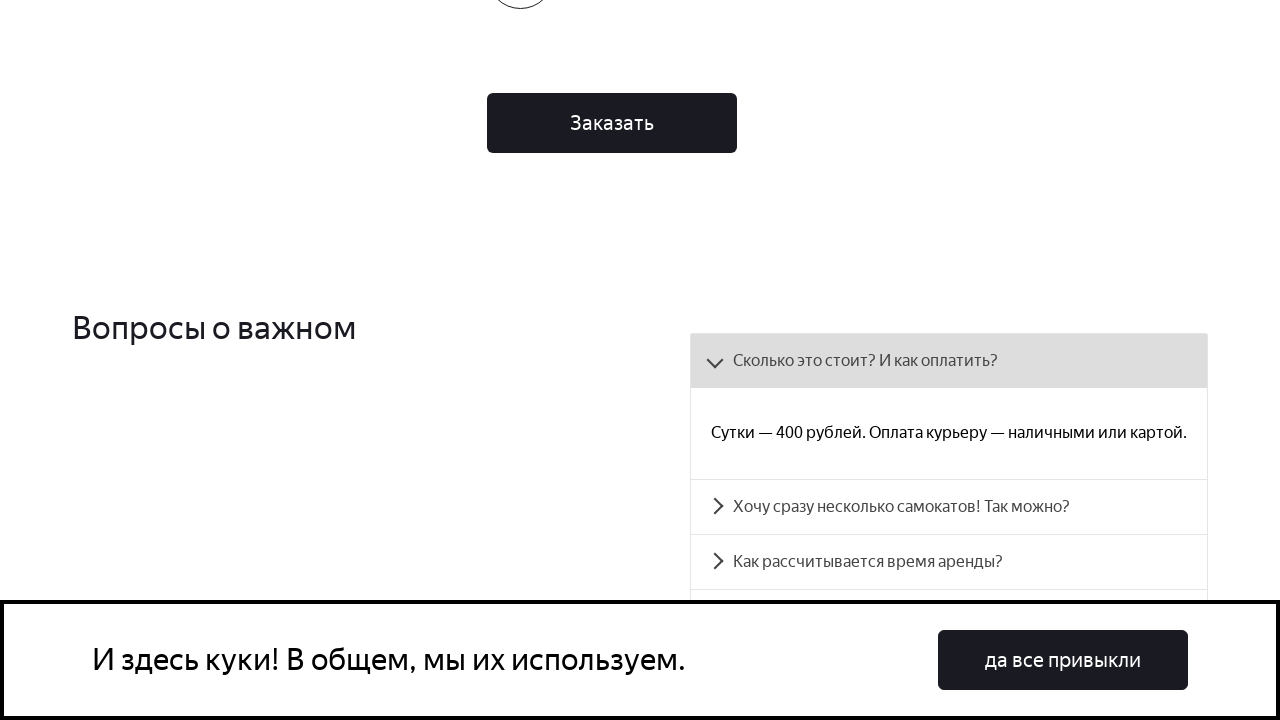

Verified accordion is expanded (aria-expanded='true')
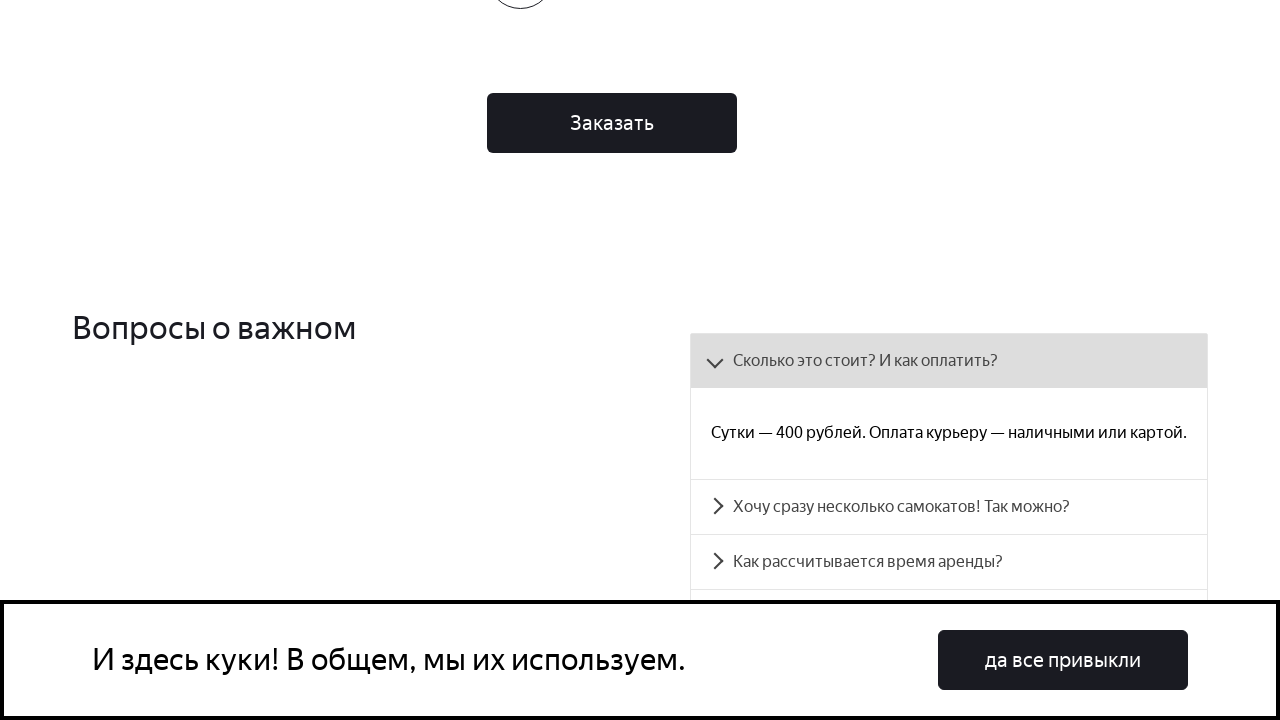

Retrieved answer text content
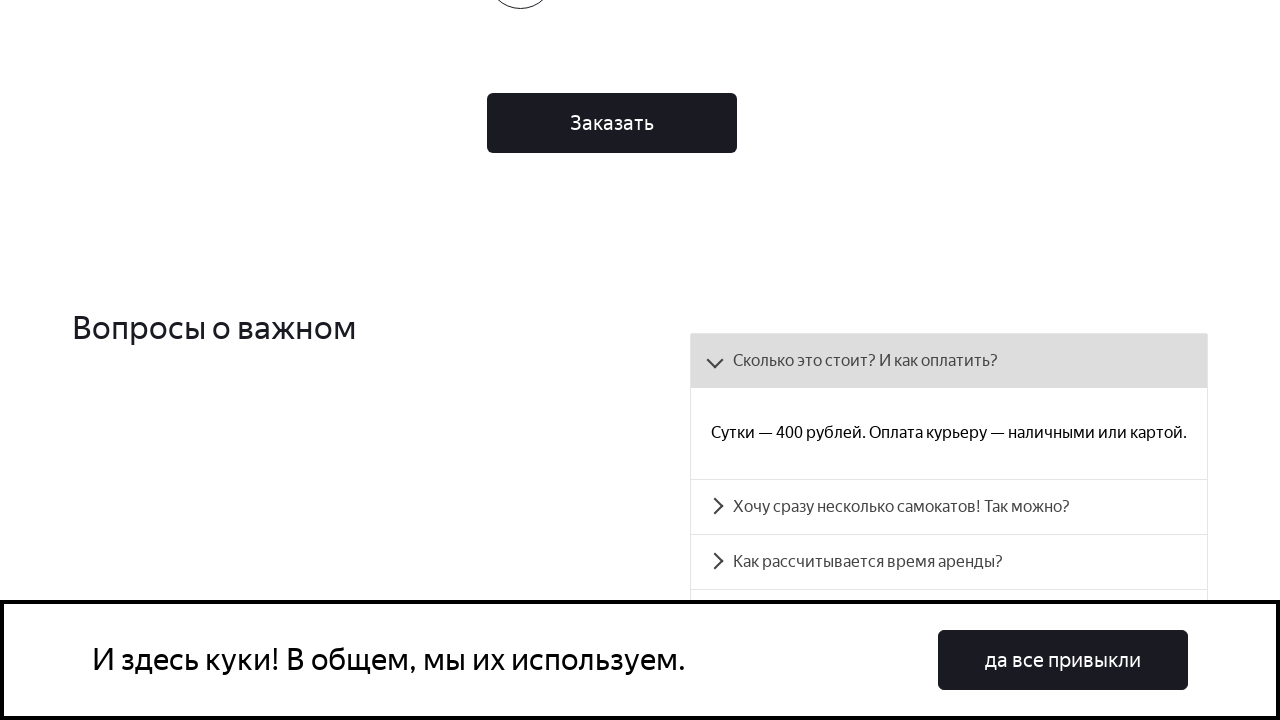

Verified answer text matches expected pricing and payment information
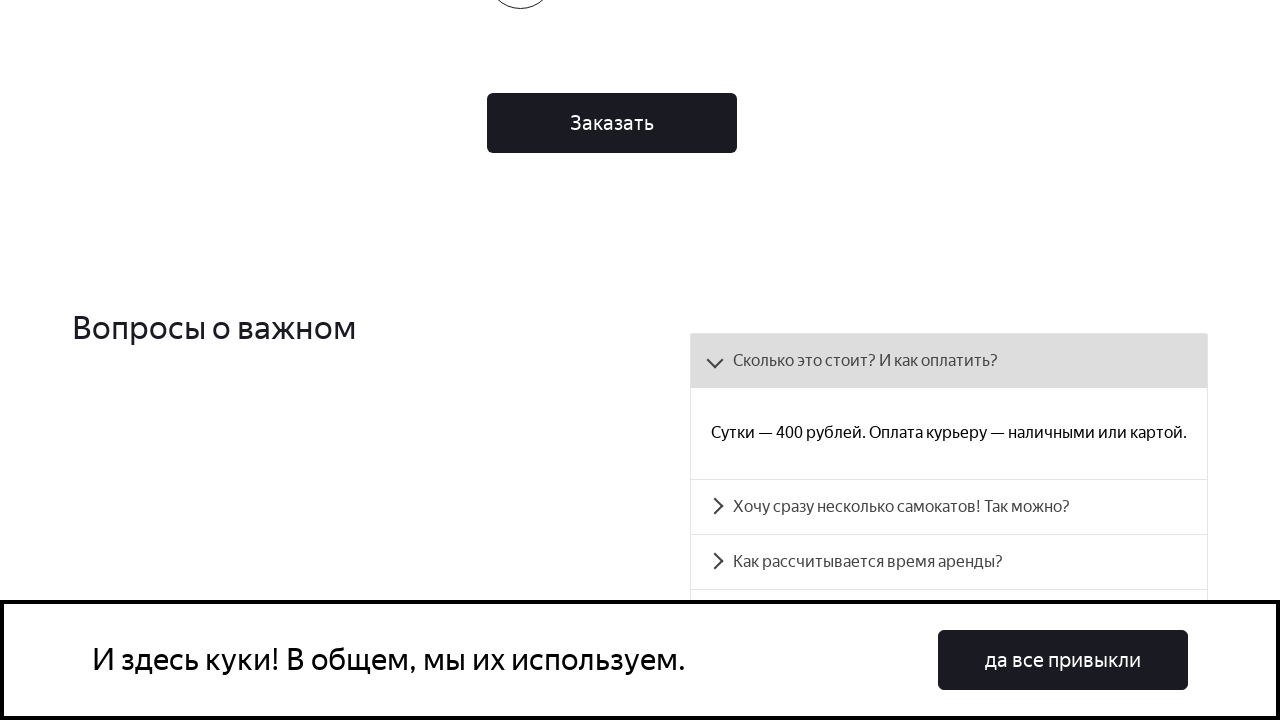

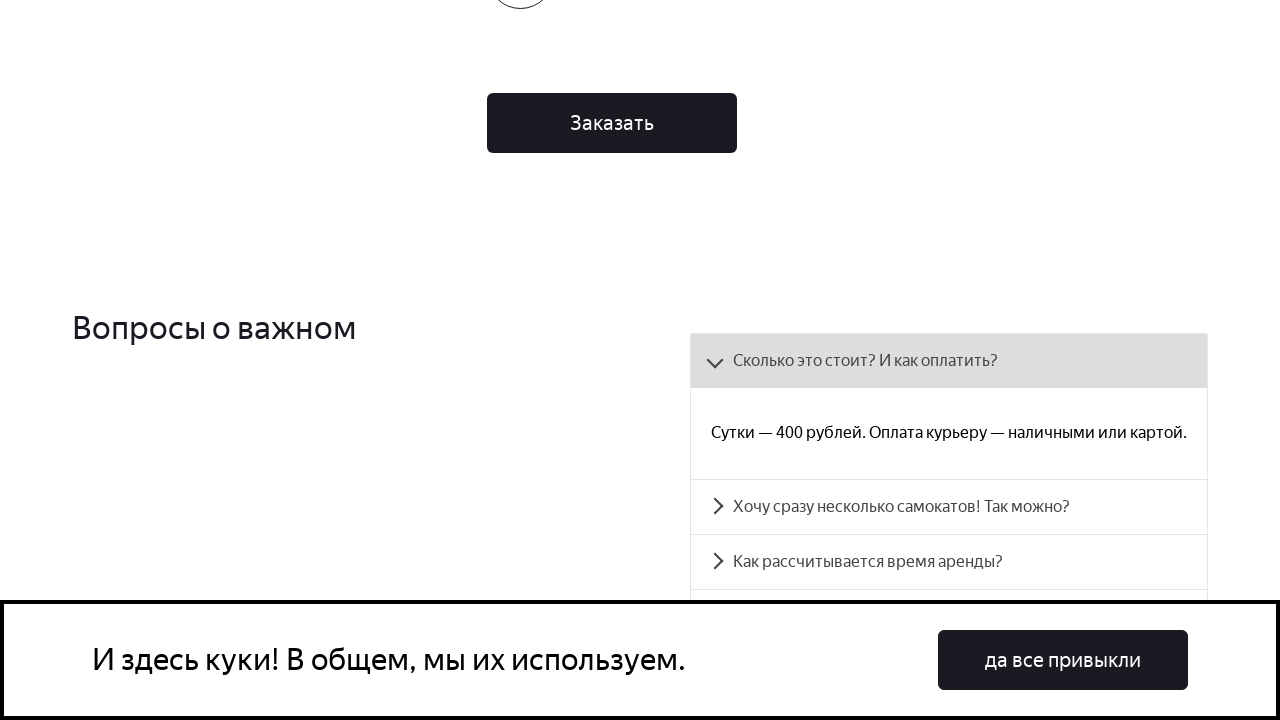